Tests navigation on Nykaa website by clicking the "hair" category link in the mega dropdown menu and handling the new window that opens.

Starting URL: https://www.nykaa.com/

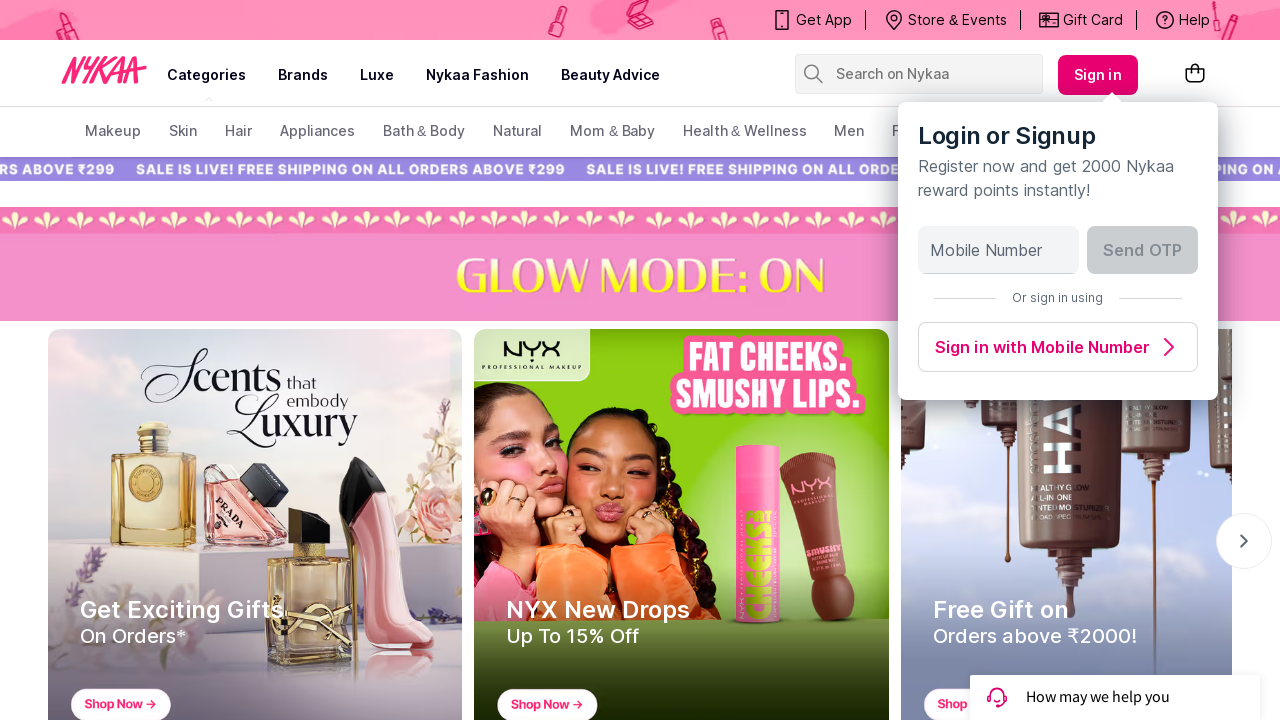

Clicked on 'hair' category link in mega dropdown menu at (239, 132) on li.MegaDropdownHeadingbox a:text('hair')
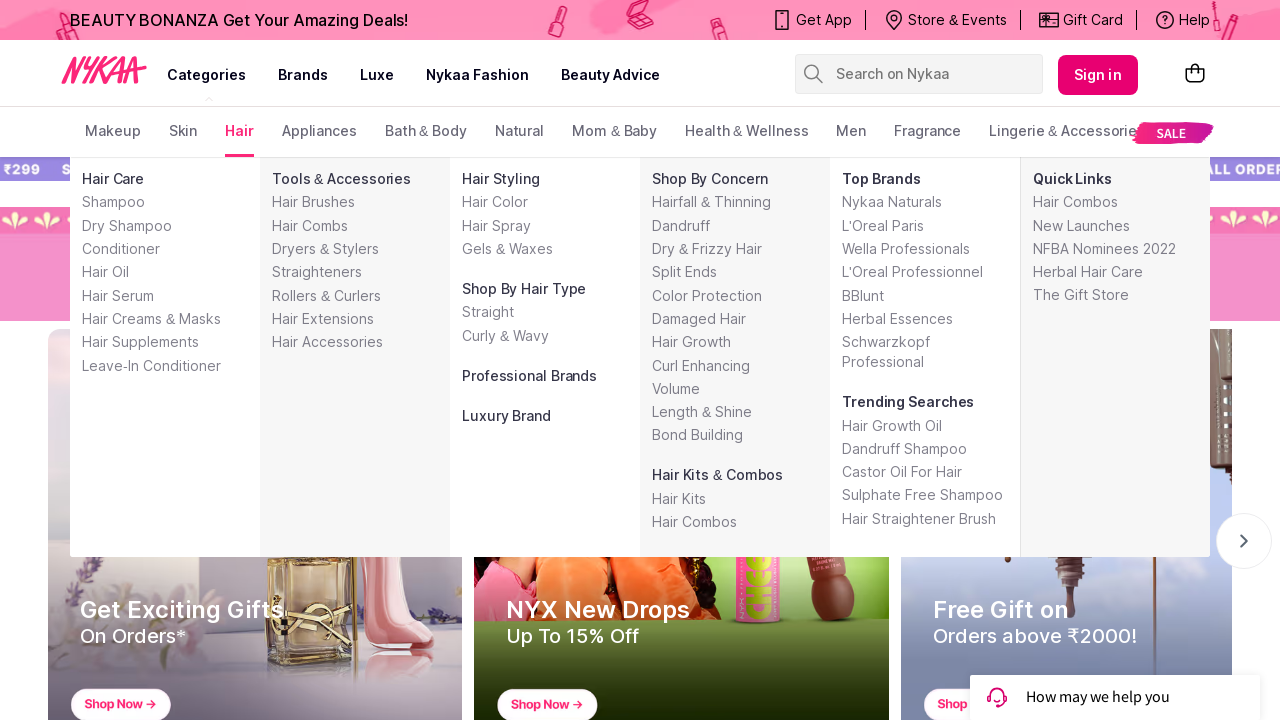

New page/tab opened from hair category link
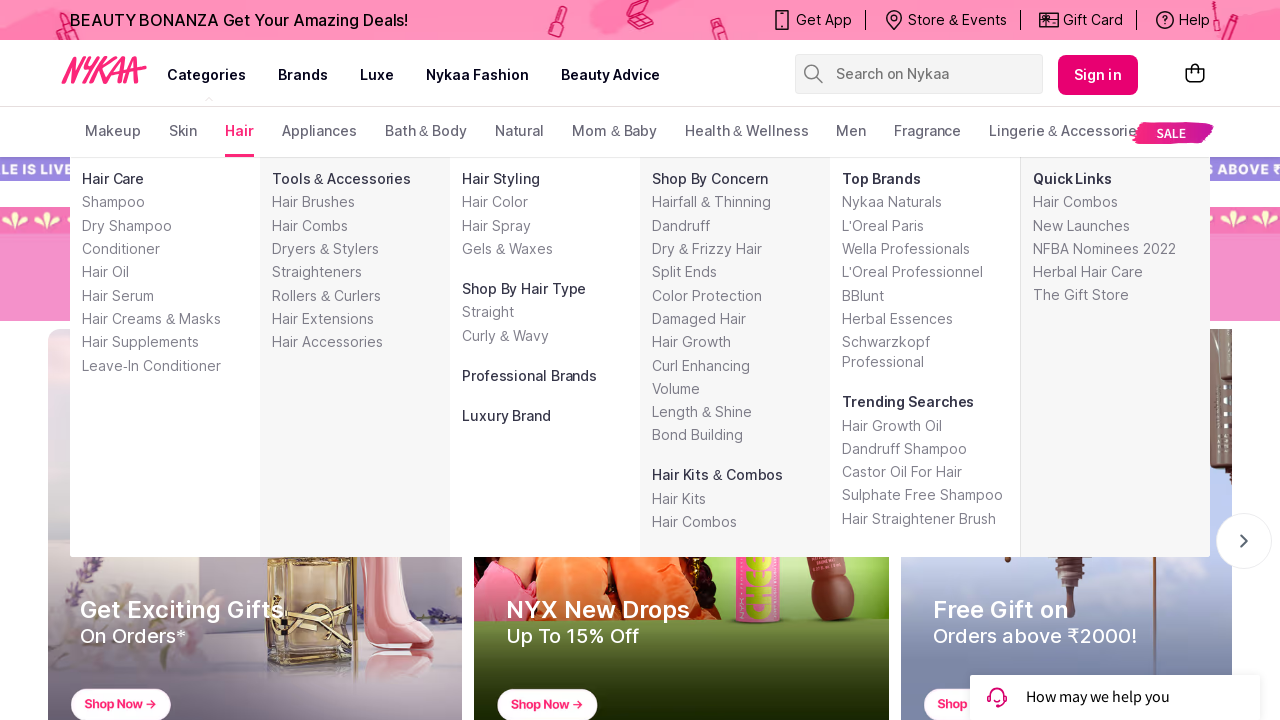

Captured new page object
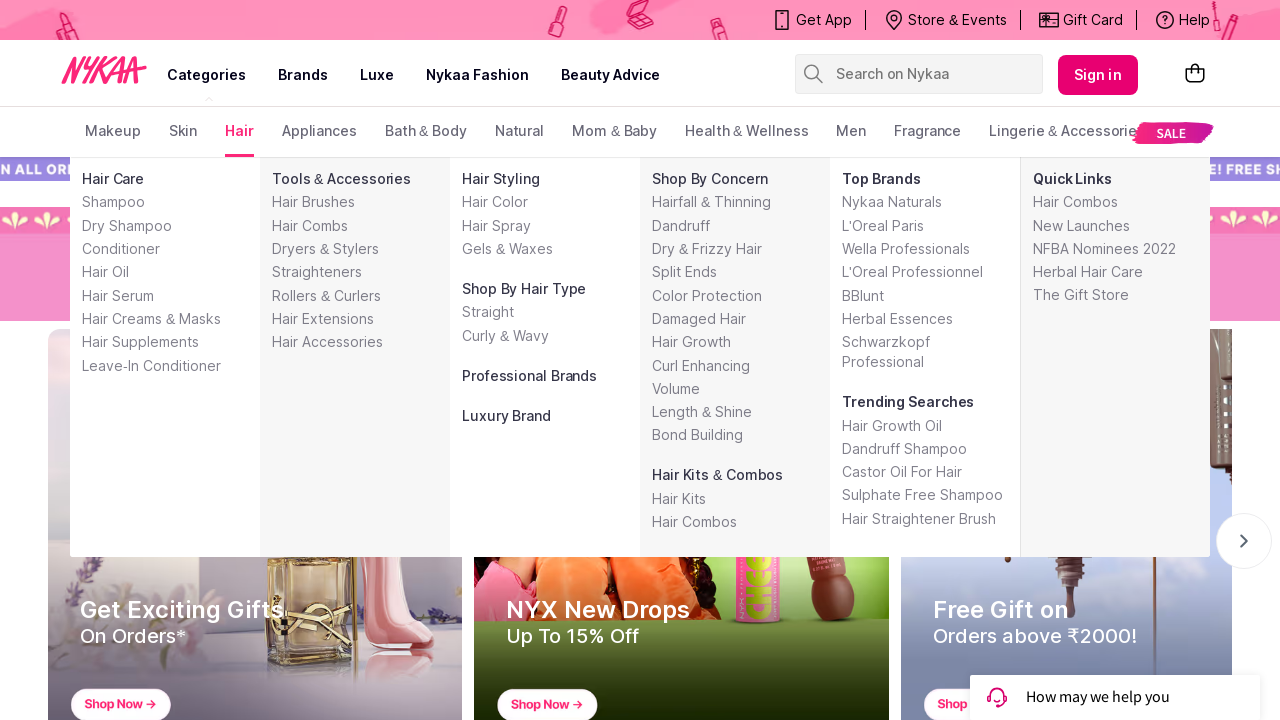

New page loaded and DOM content initialized
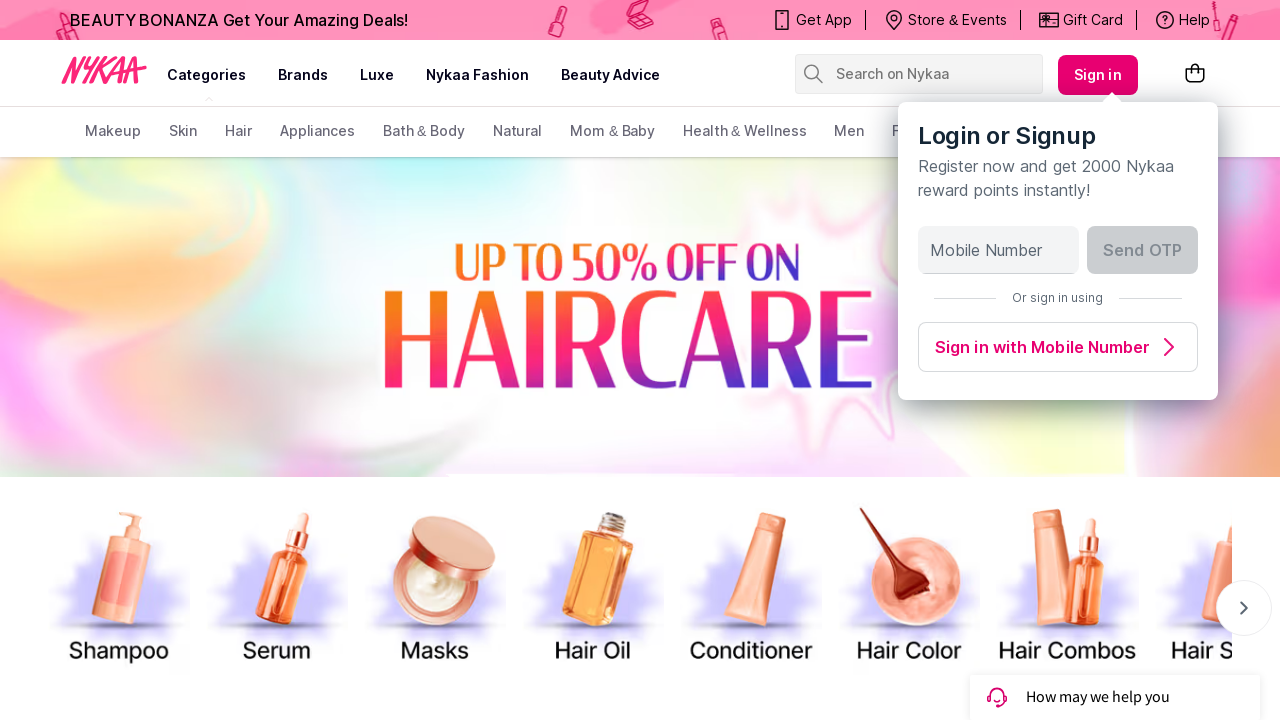

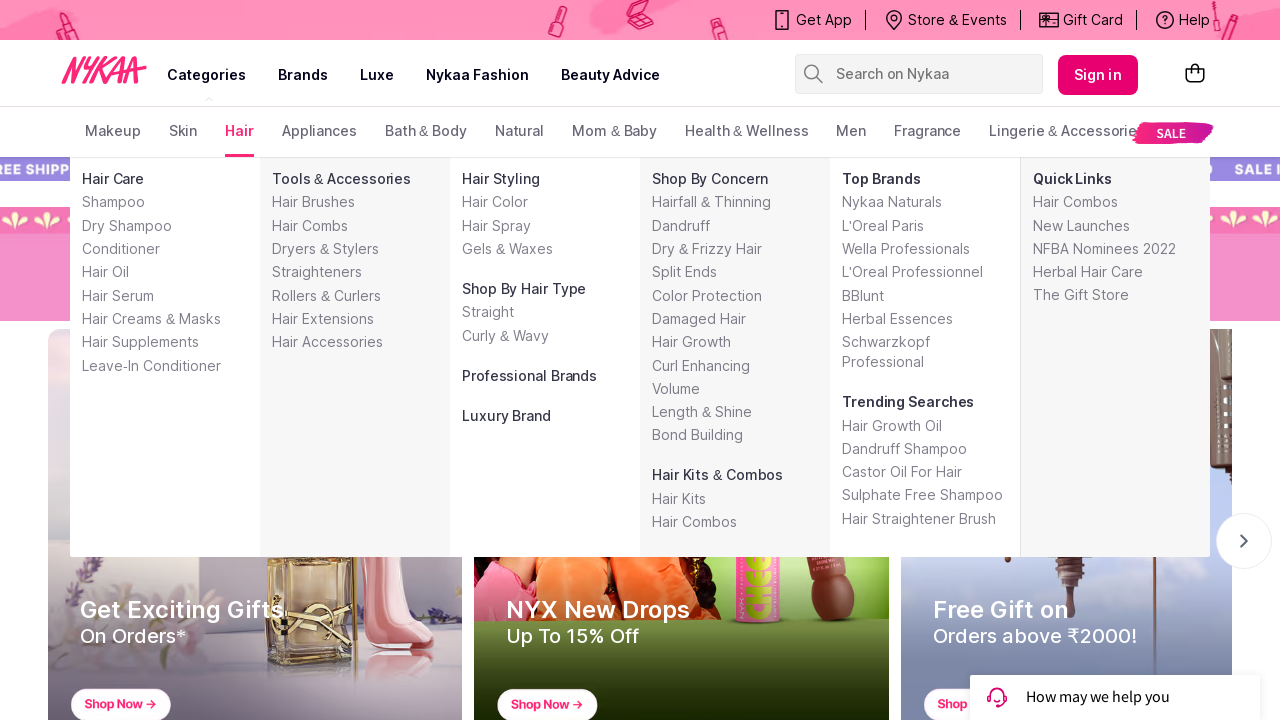